Demonstrates various XPath functions and techniques by interacting with elements on a practice page

Starting URL: https://theautomationzone.blogspot.com/2020/07/xpath-practice.html

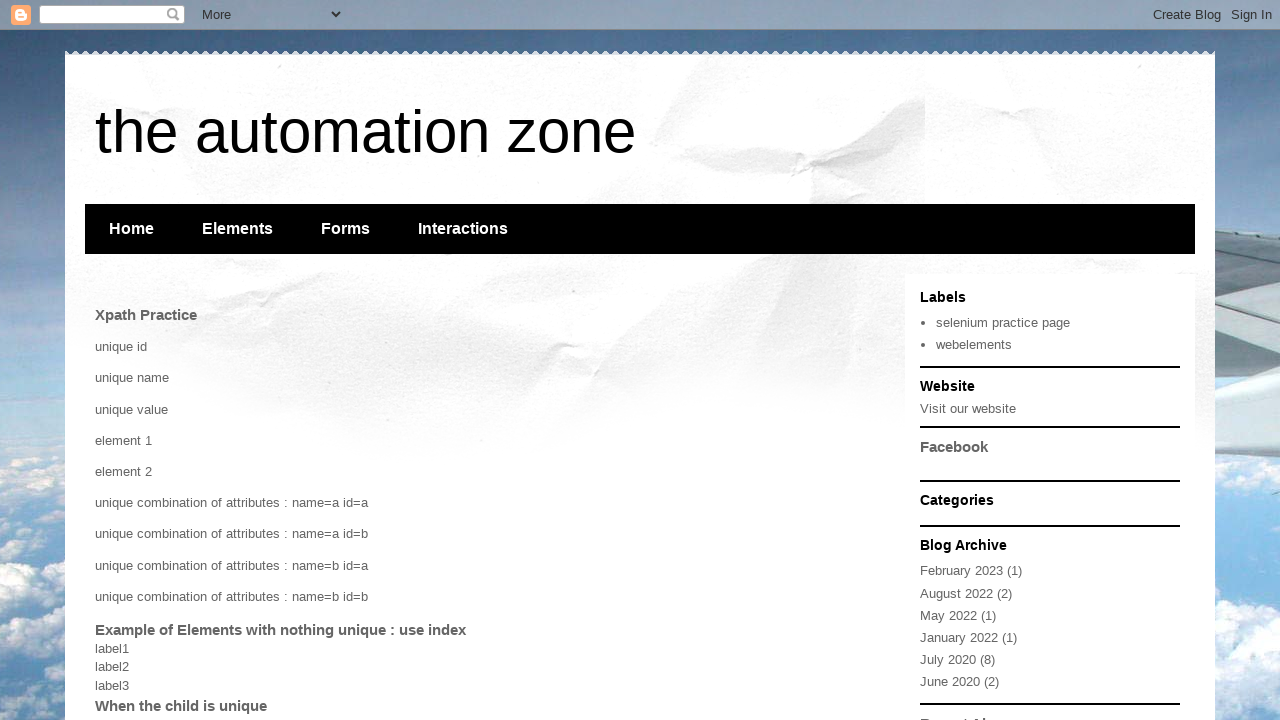

Clicked button with 'Preceding Space' text using XPath with text() and @type predicates at (230, 360) on xpath=//button[text()='Preceding Space' and @type='button']
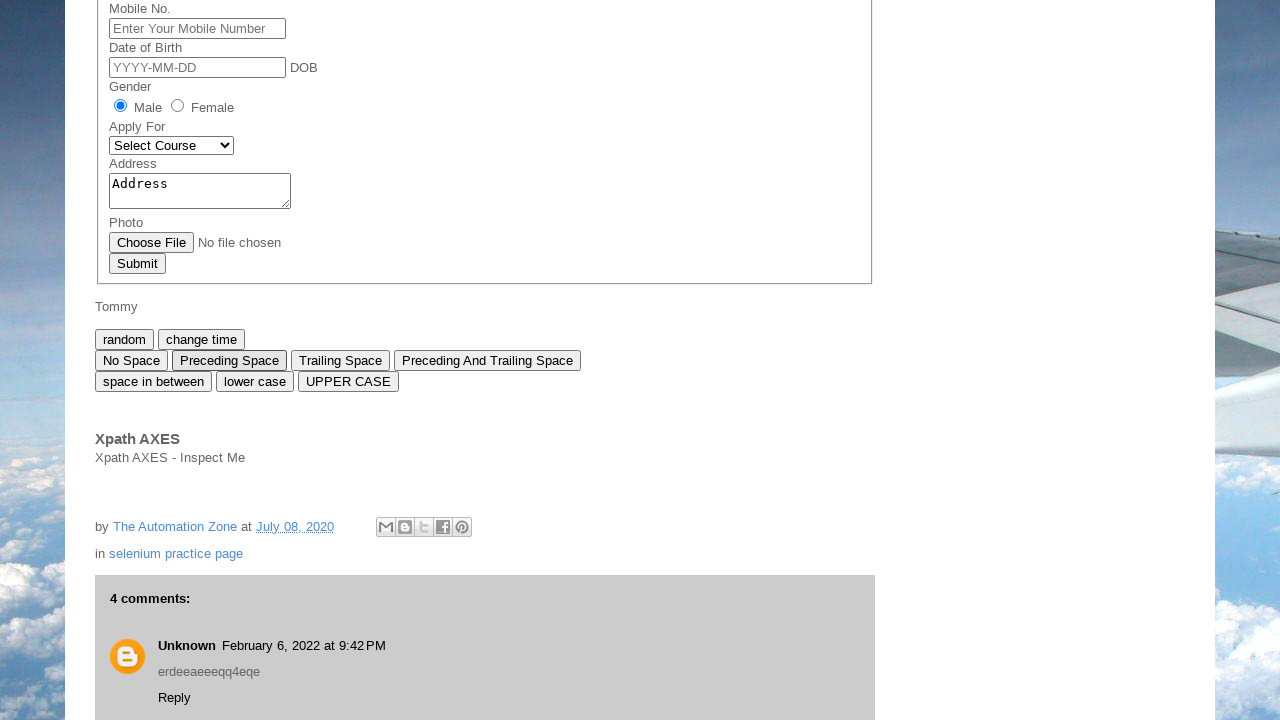

Located paragraph element using XPath with normalize-space() function
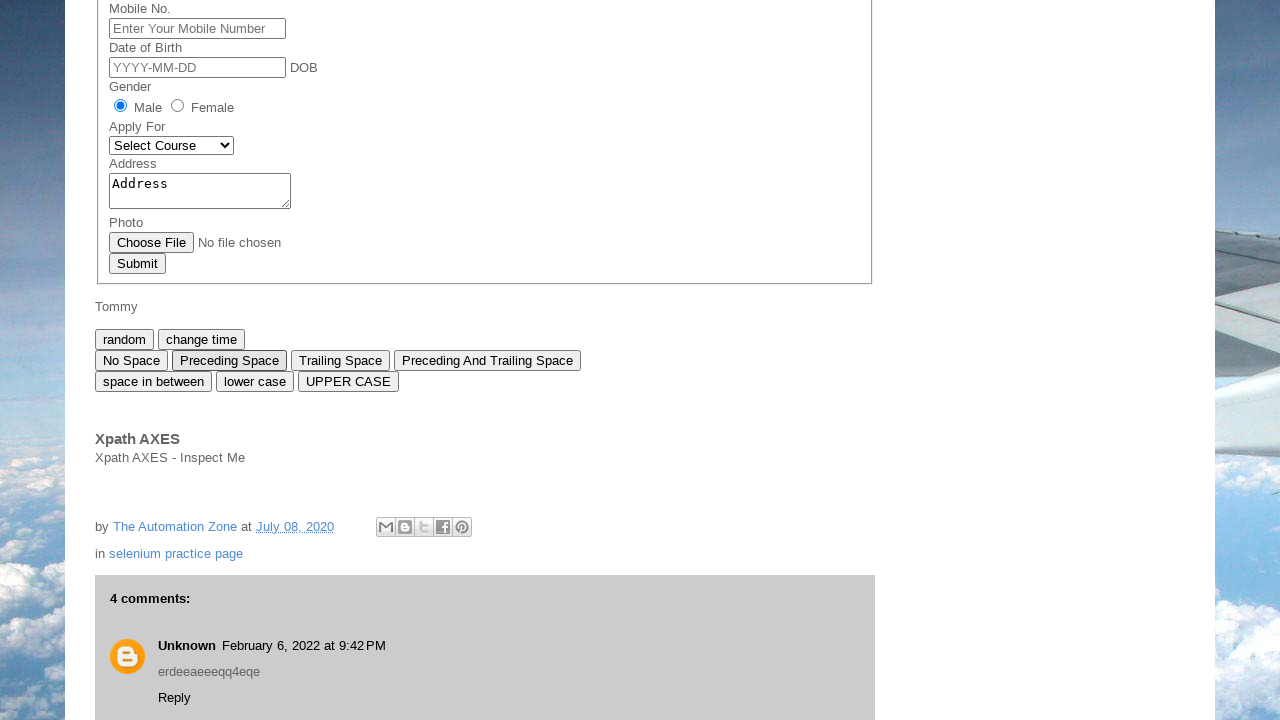

Retrieved text content from paragraph element:  Tommy
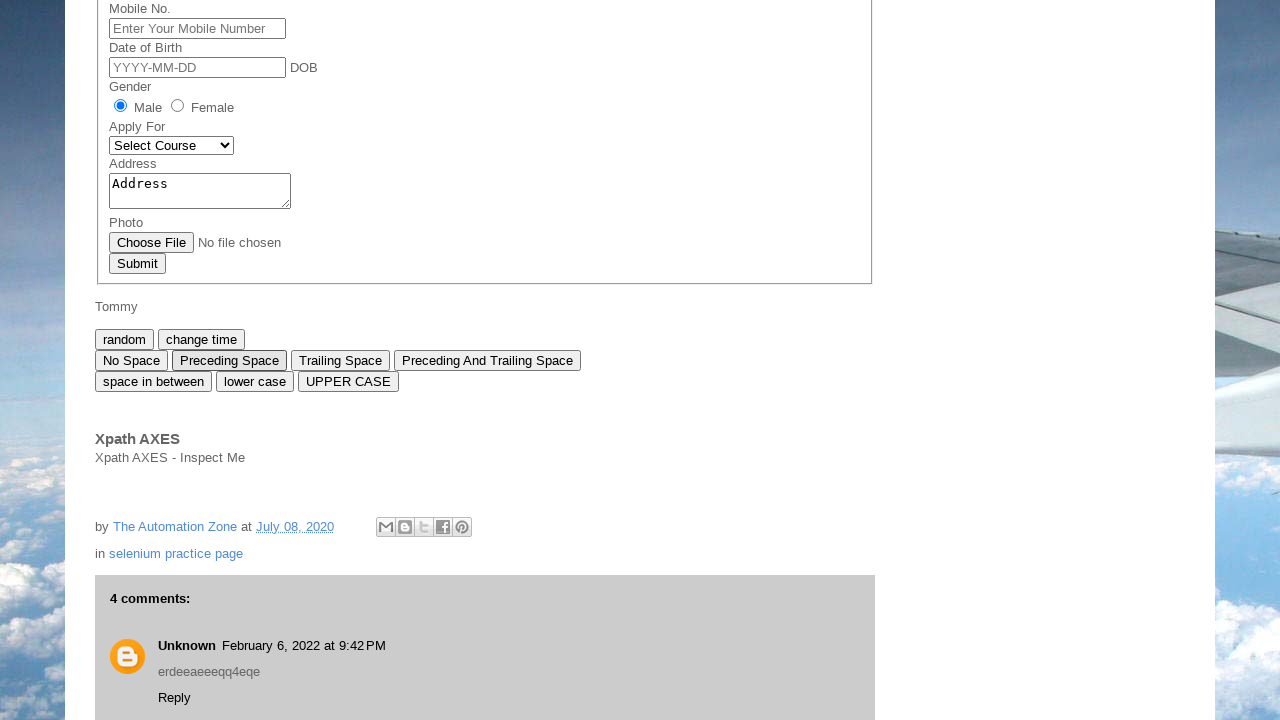

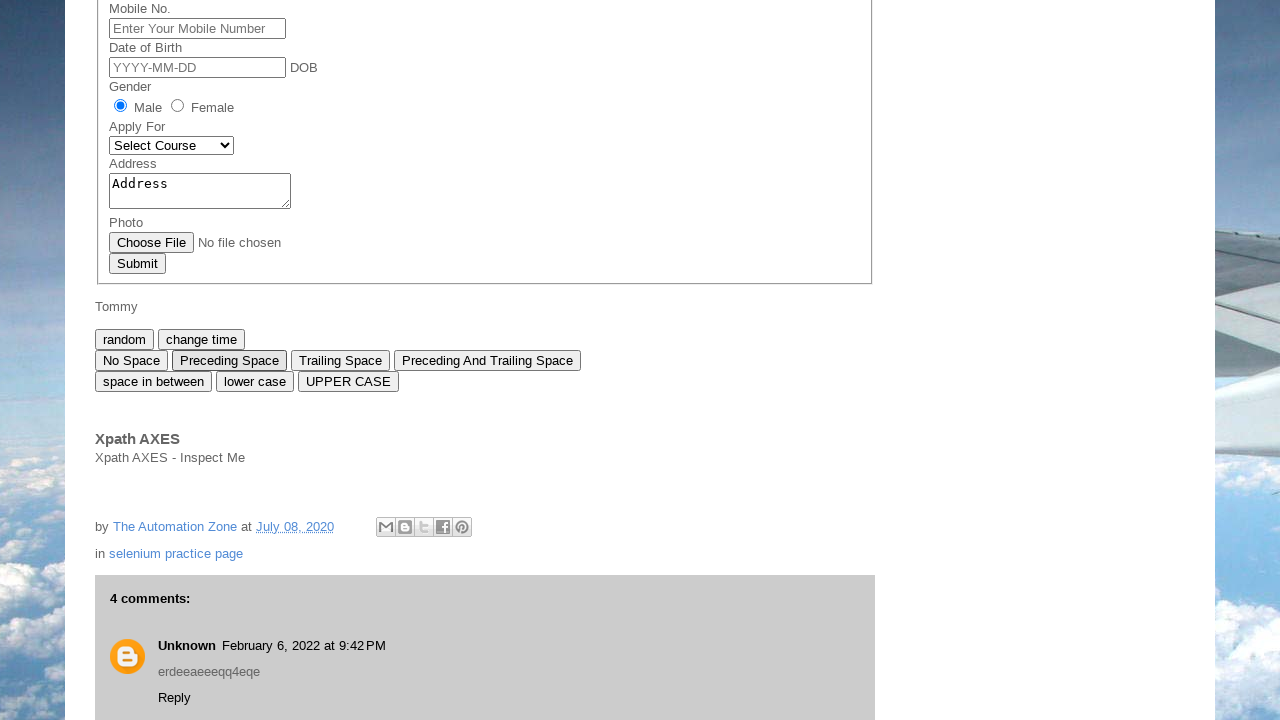